Tests browser forward navigation by clicking a link, going back, then going forward to verify the URL changes correctly

Starting URL: https://kristinek.github.io/site/examples/po

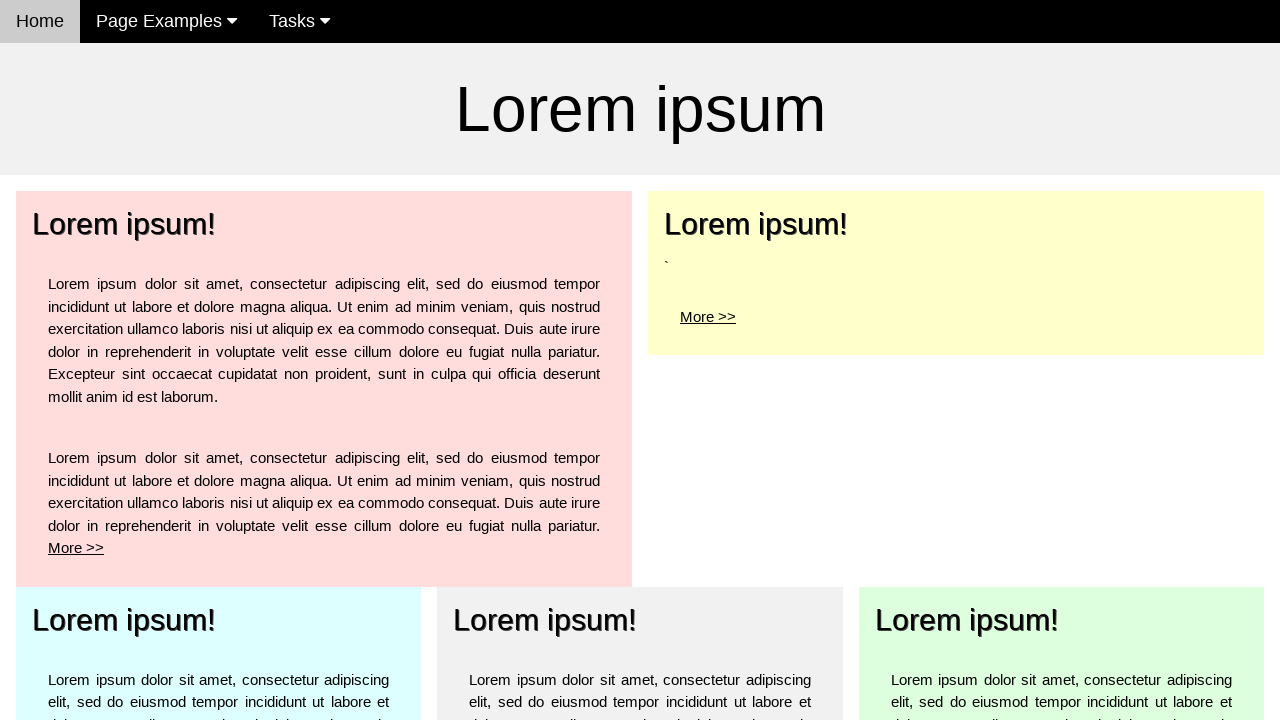

Clicked 'More >' link for the top left element at (708, 316) on xpath=//body/div[3]/div[2]/div[1]/div[1]/p[1]/a[1]
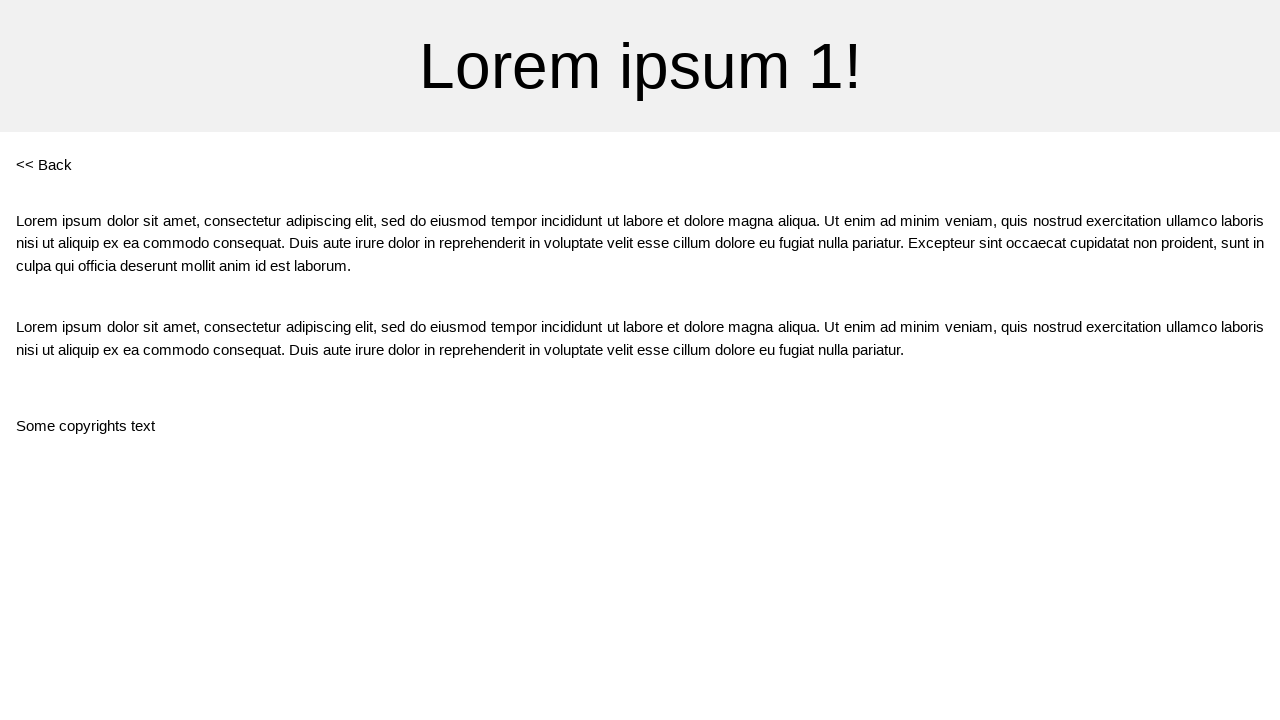

Navigated to po1 page after clicking link
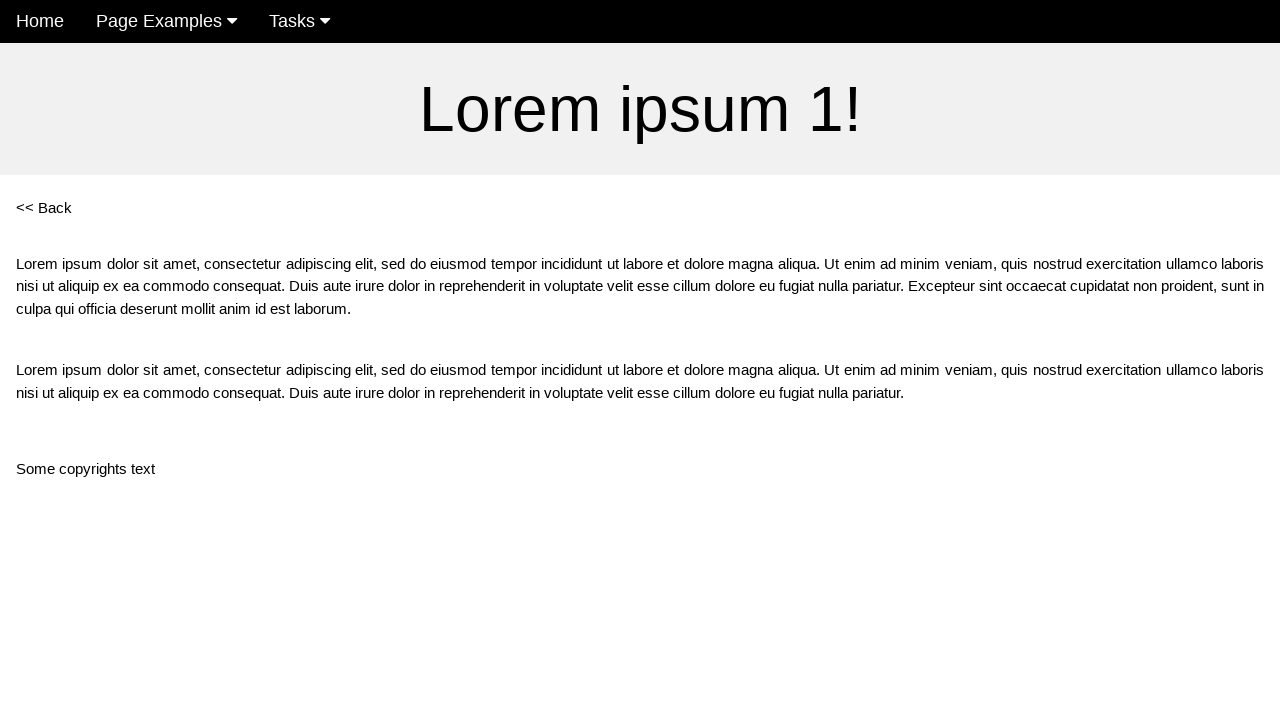

Clicked browser back button
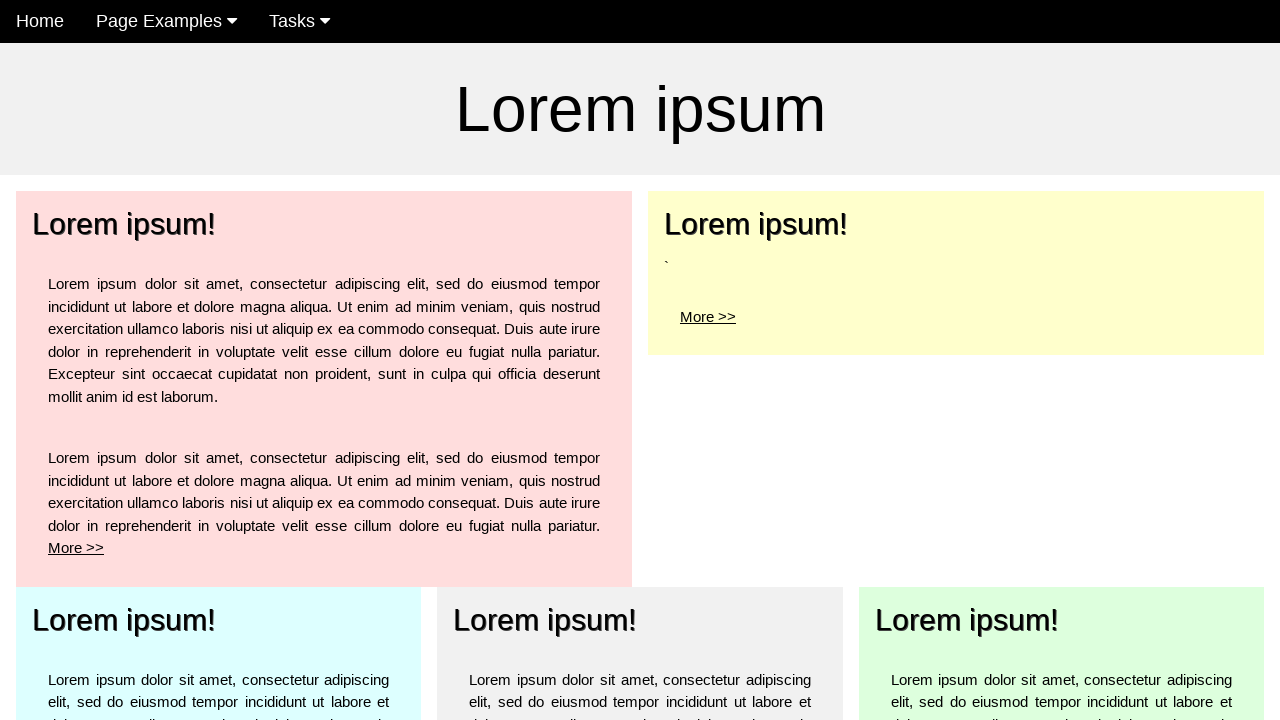

Returned to original po page
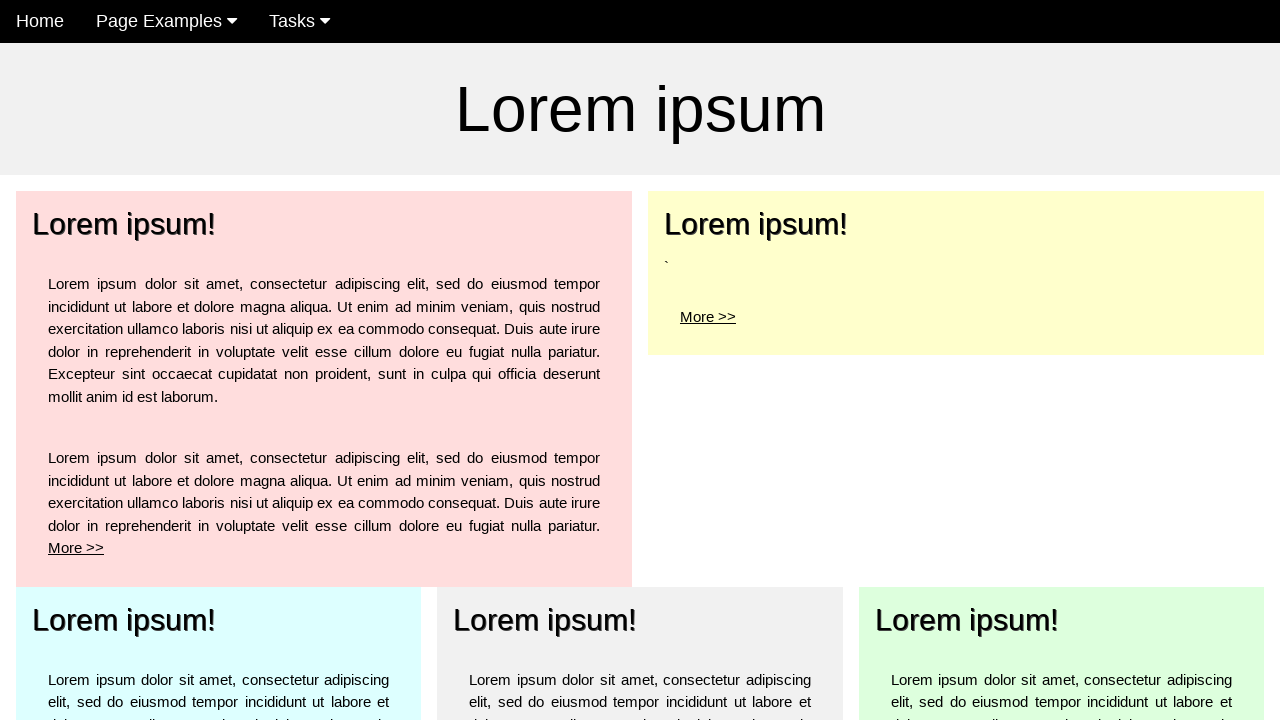

Clicked browser forward button
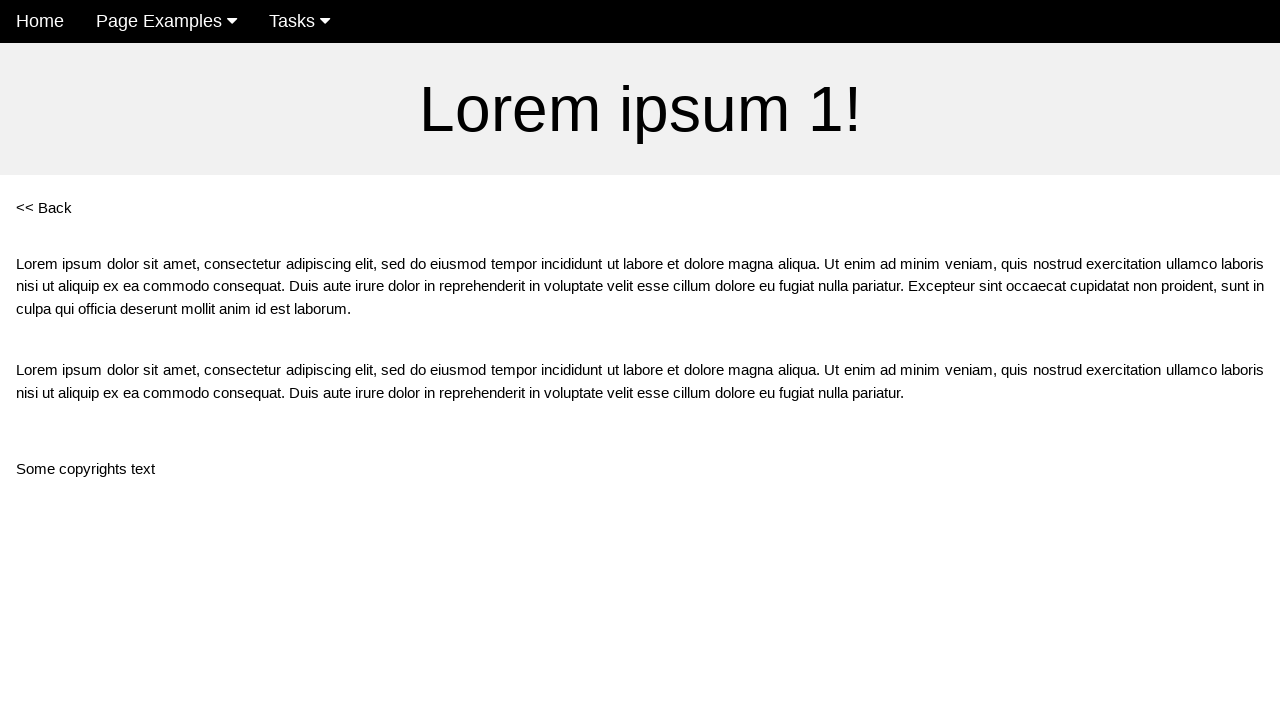

Forward navigation completed, returned to po1 page
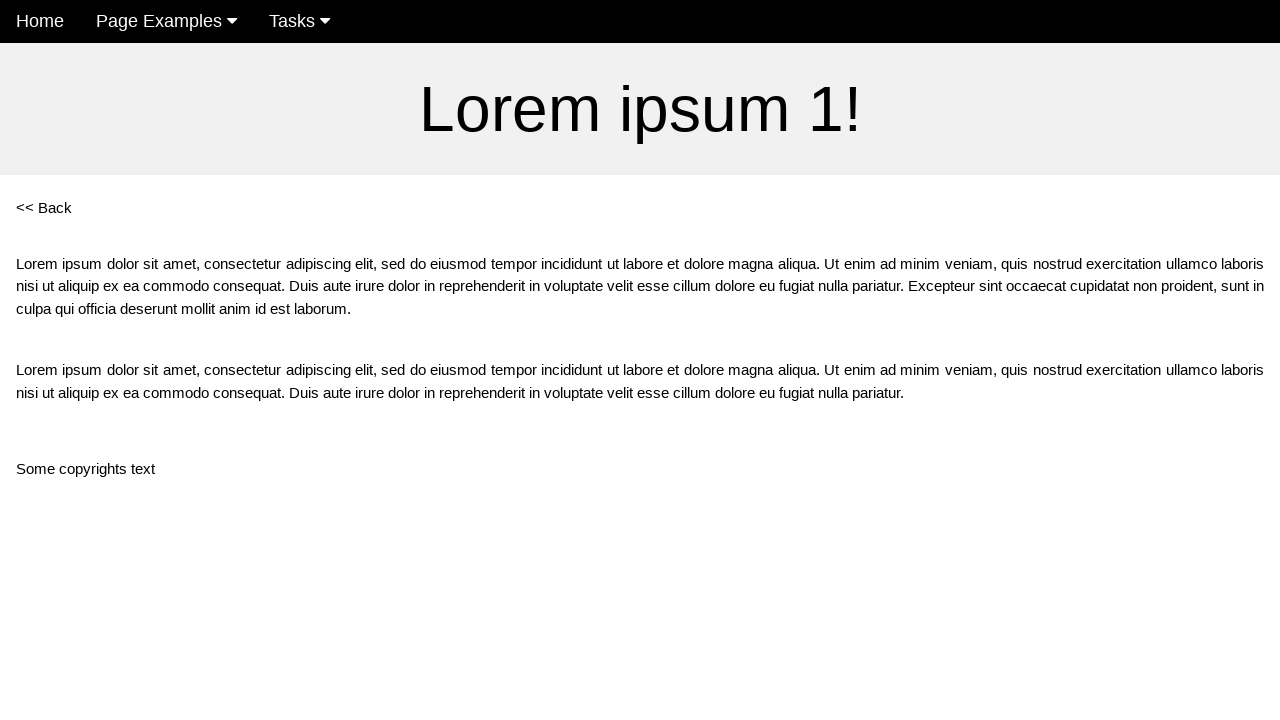

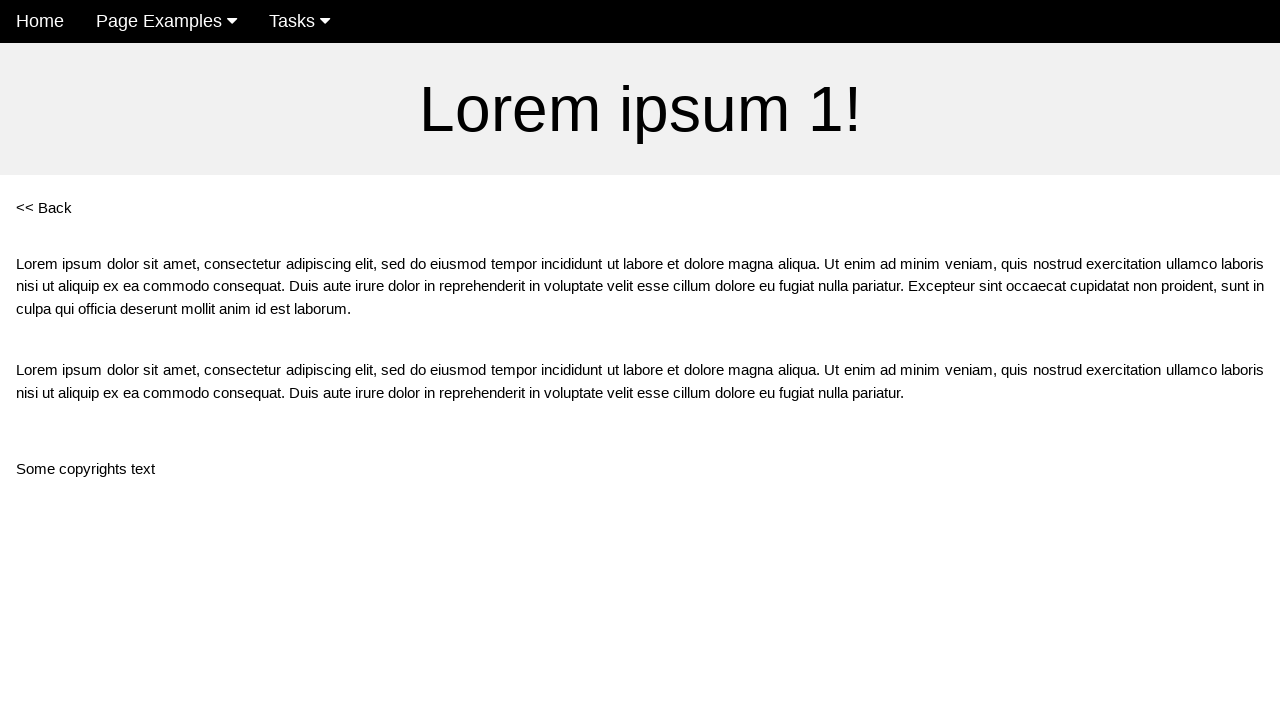